Navigates to a GitHub Pages site, clicks on a link with dynamically calculated text based on a mathematical formula (pi^e * 10000), then fills out a form with first name, last name, city, and country fields before submitting.

Starting URL: http://suninjuly.github.io/find_link_text

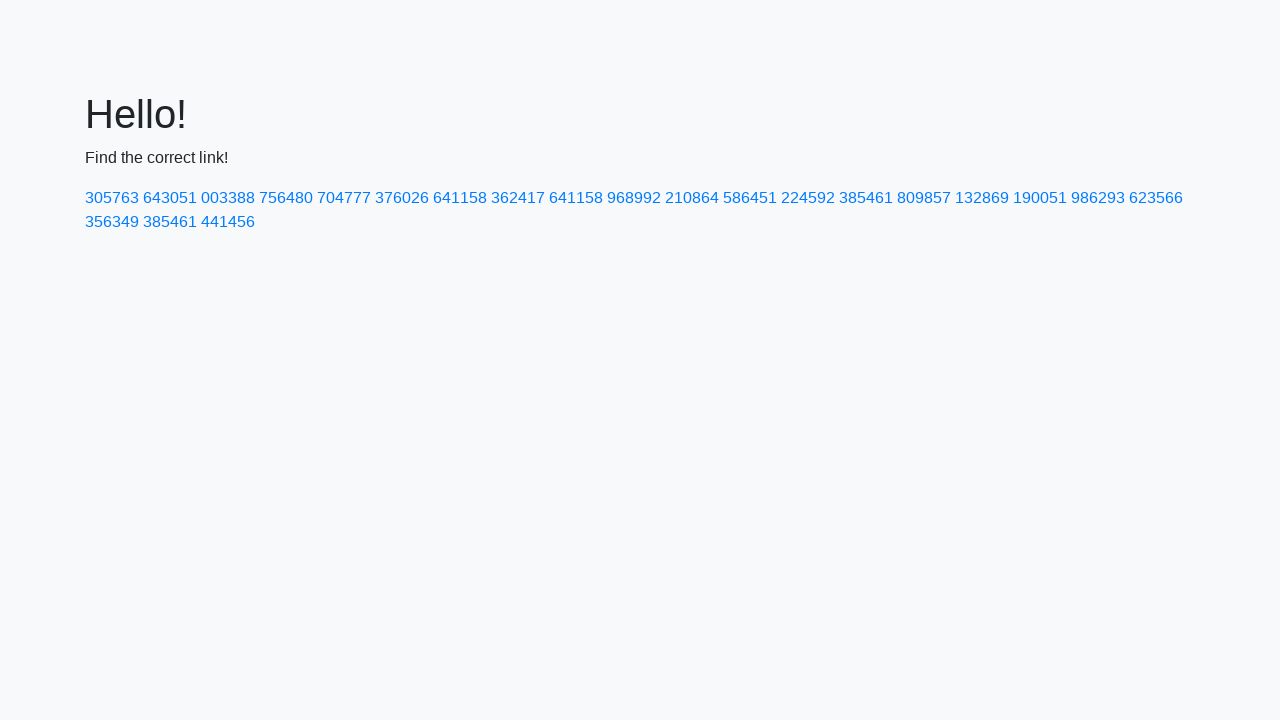

Clicked link with text '224592' (calculated from pi^e * 10000) at (808, 198) on a:text-is('224592')
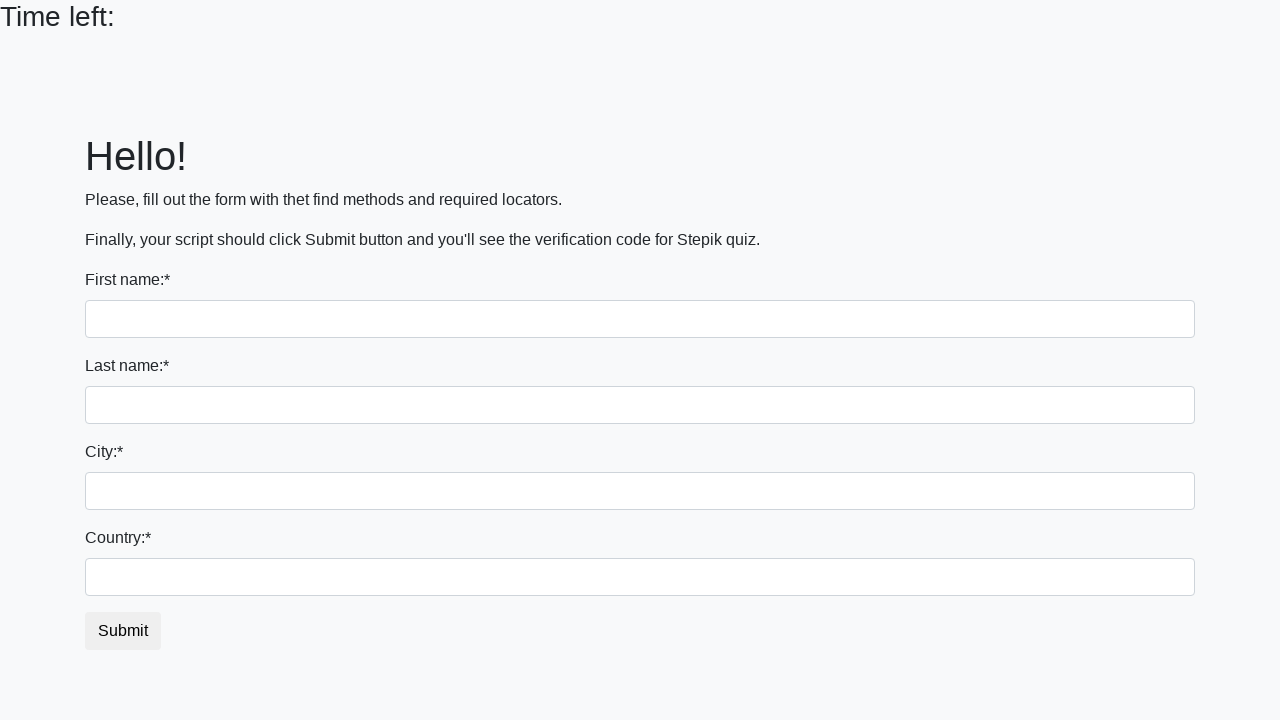

Filled first name field with 'Ivan' on input[name='first_name']
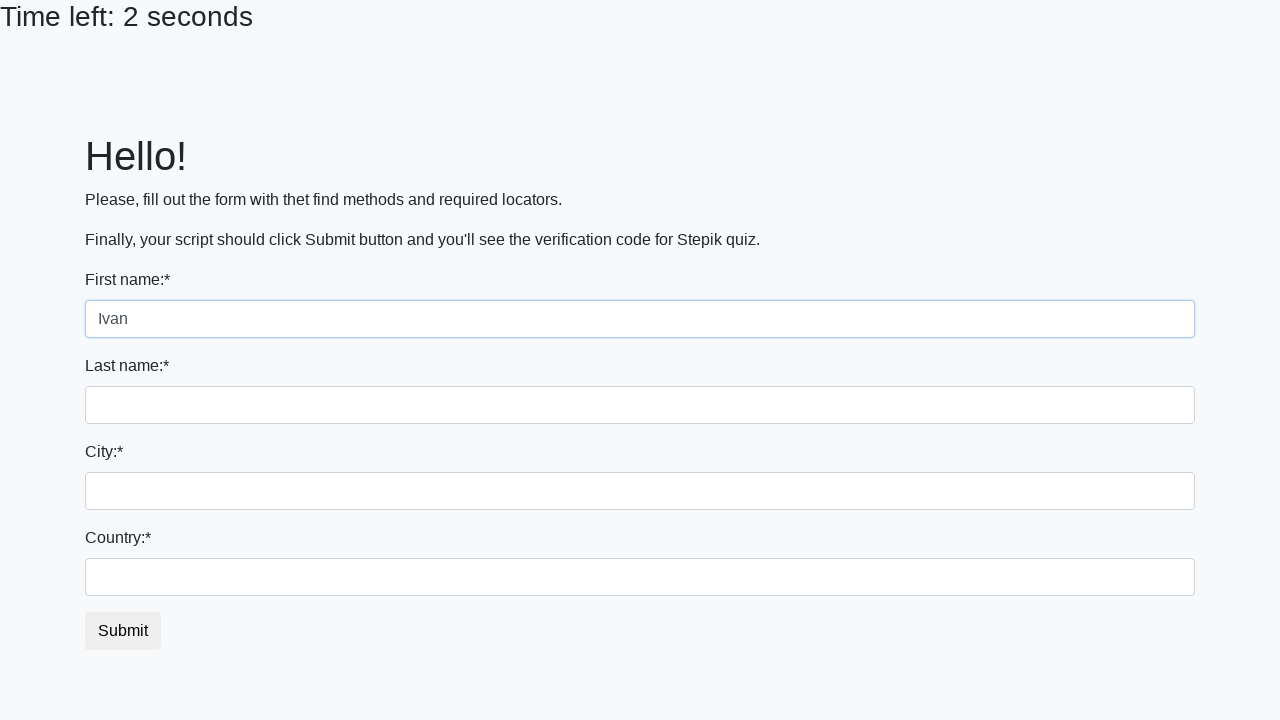

Filled last name field with 'Petrov' on input[name='last_name']
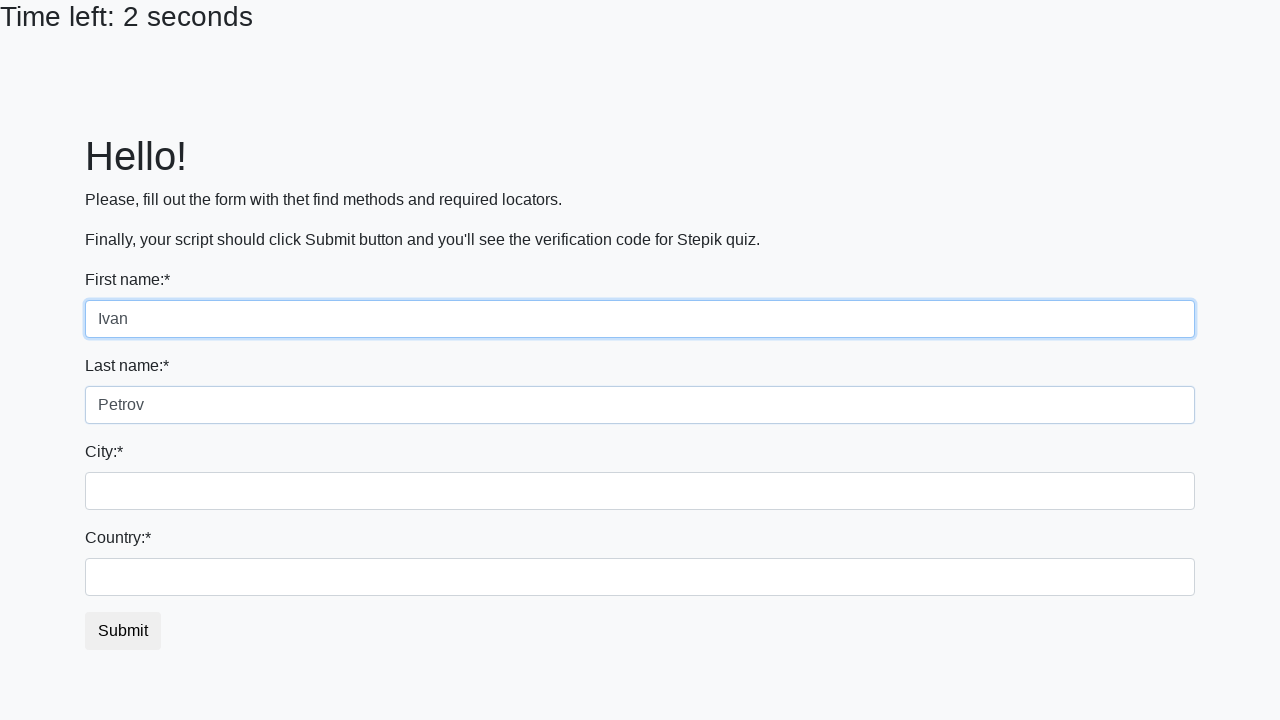

Filled city field with 'Smolensk' on .form-control.city
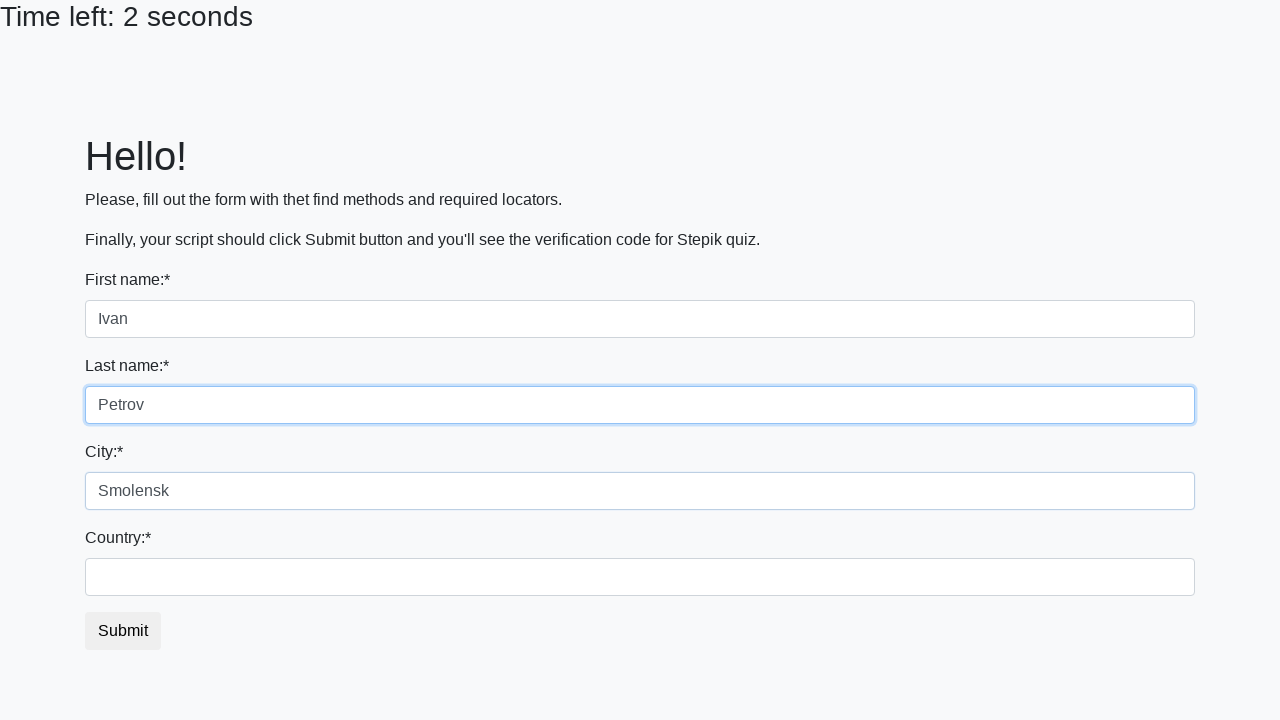

Filled country field with 'Russia' on #country
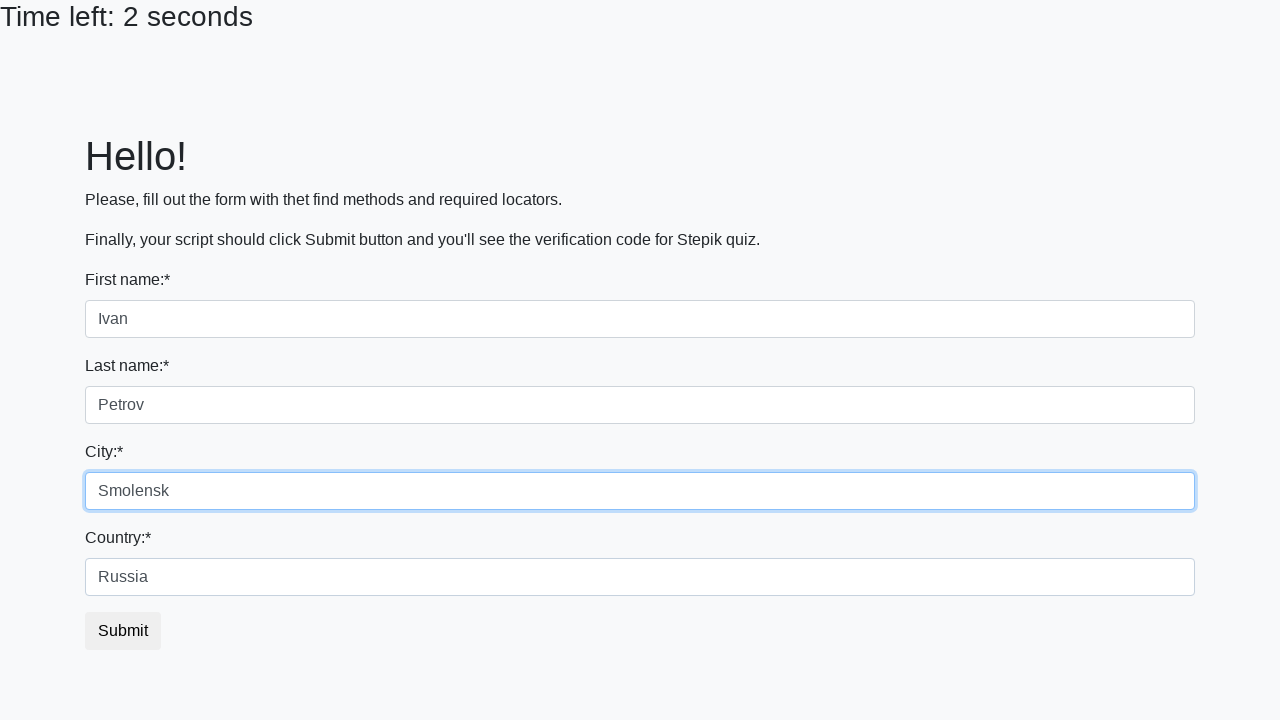

Clicked submit button to submit the form at (123, 631) on button.btn
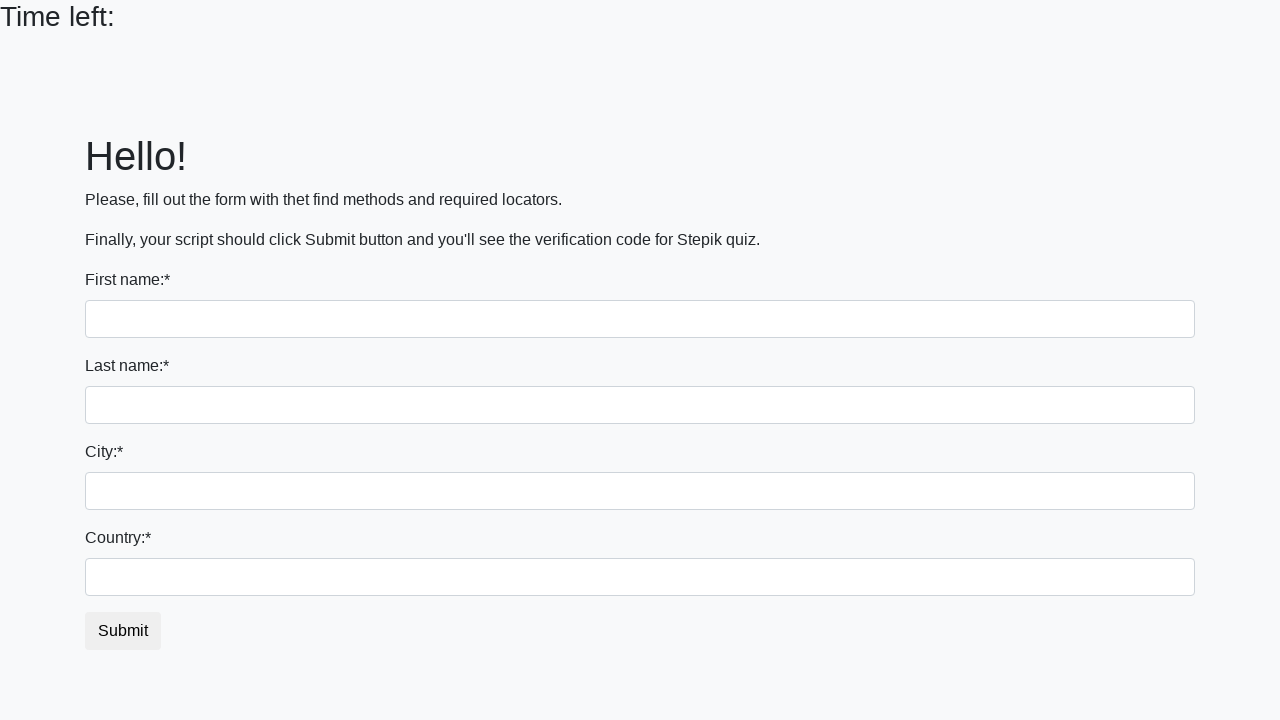

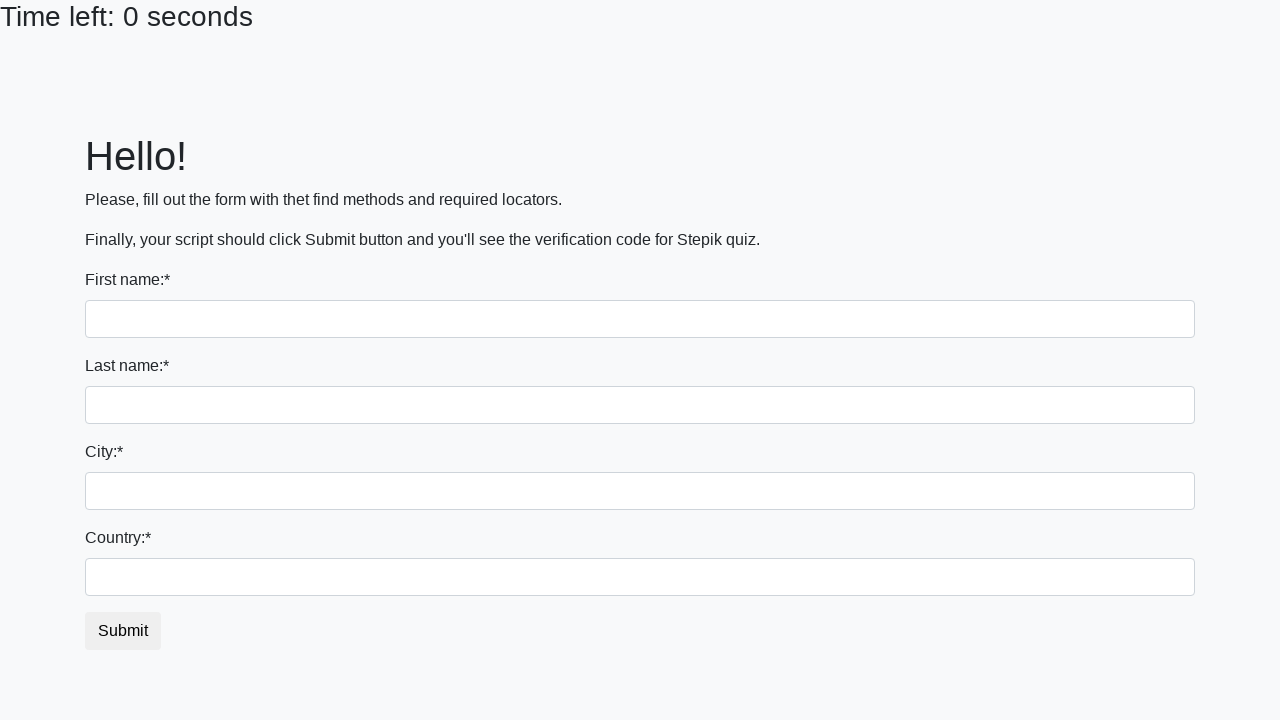